Tests static dropdown selection functionality by selecting an option from a dropdown menu

Starting URL: https://the-internet.herokuapp.com/dropdown

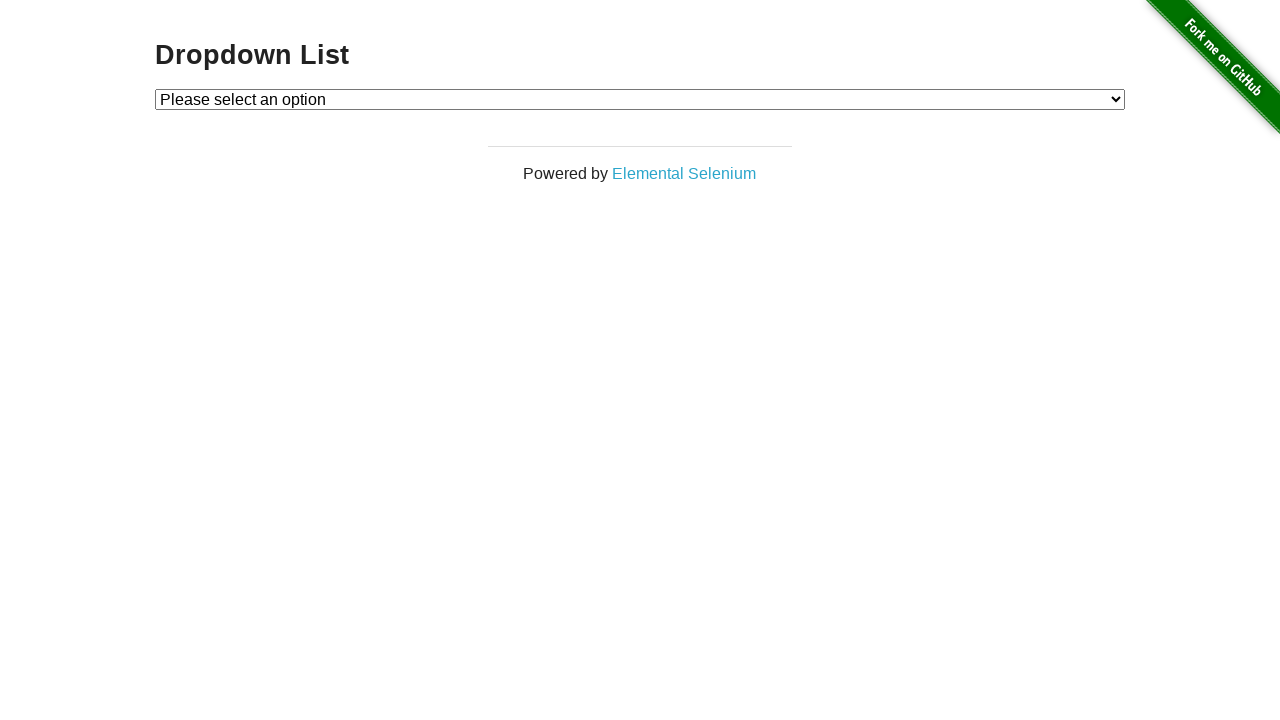

Navigated to dropdown test page
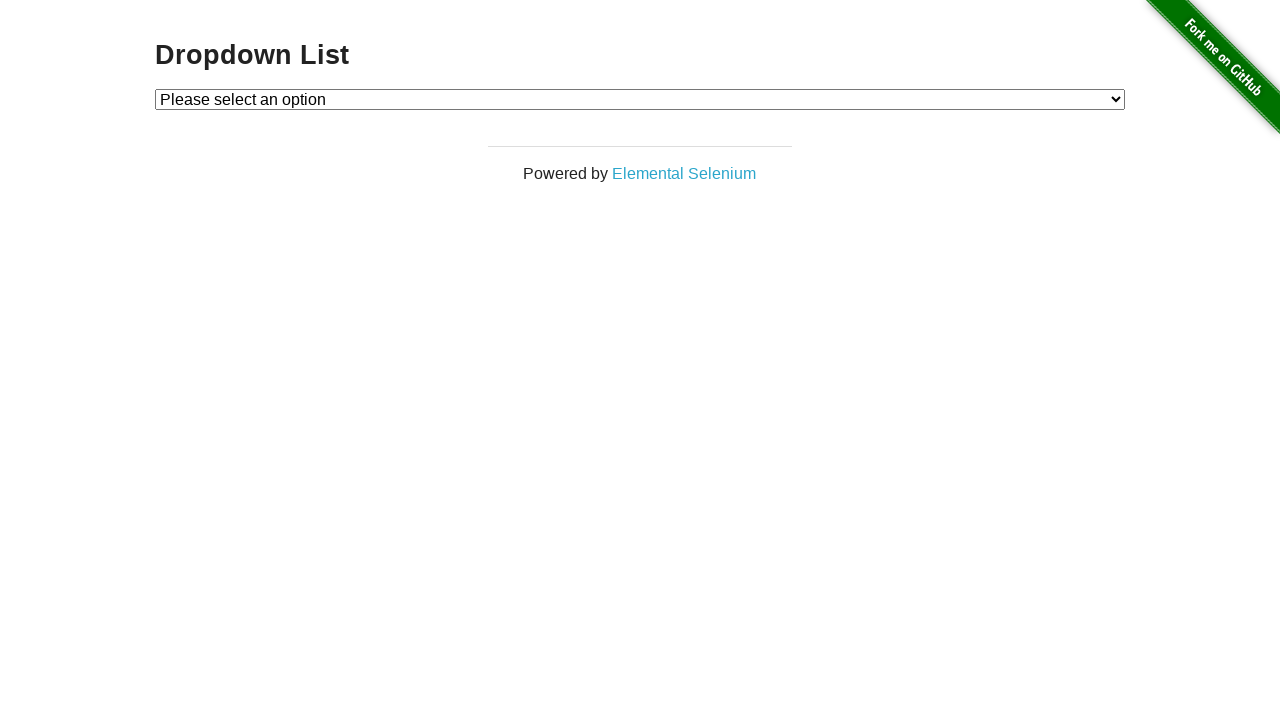

Located dropdown element
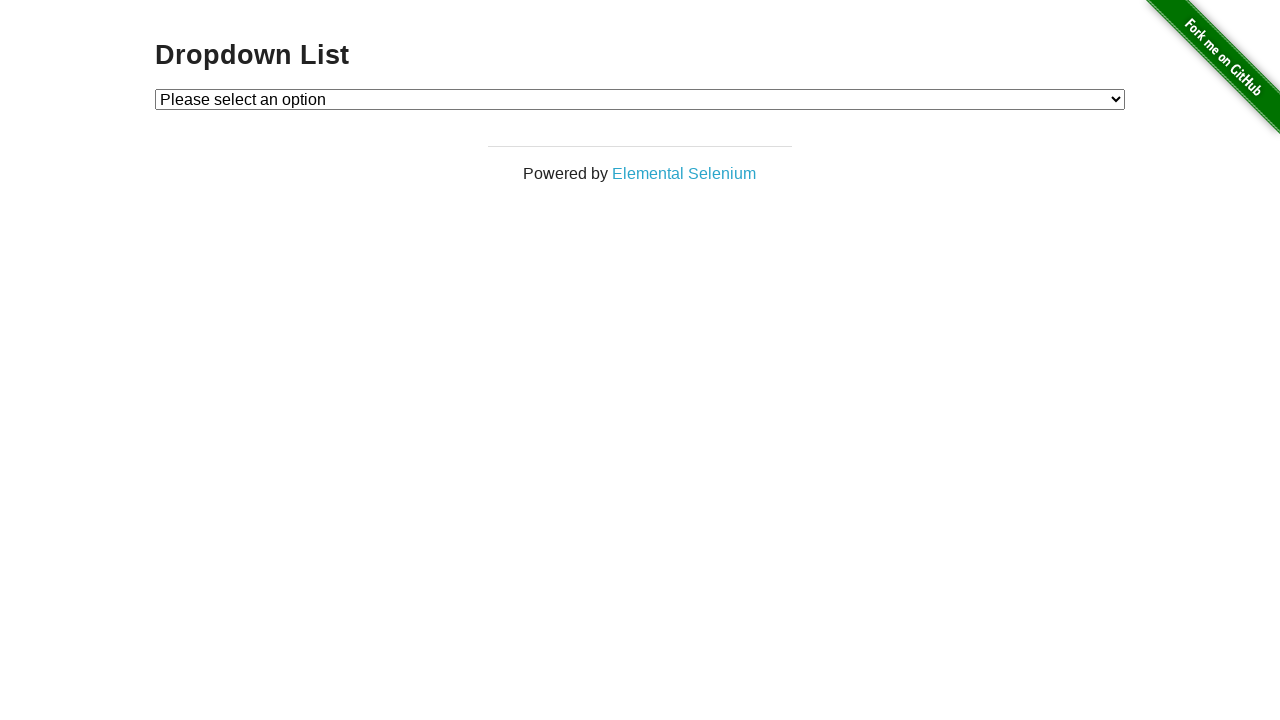

Selected 'Option 2' from dropdown menu on select#dropdown
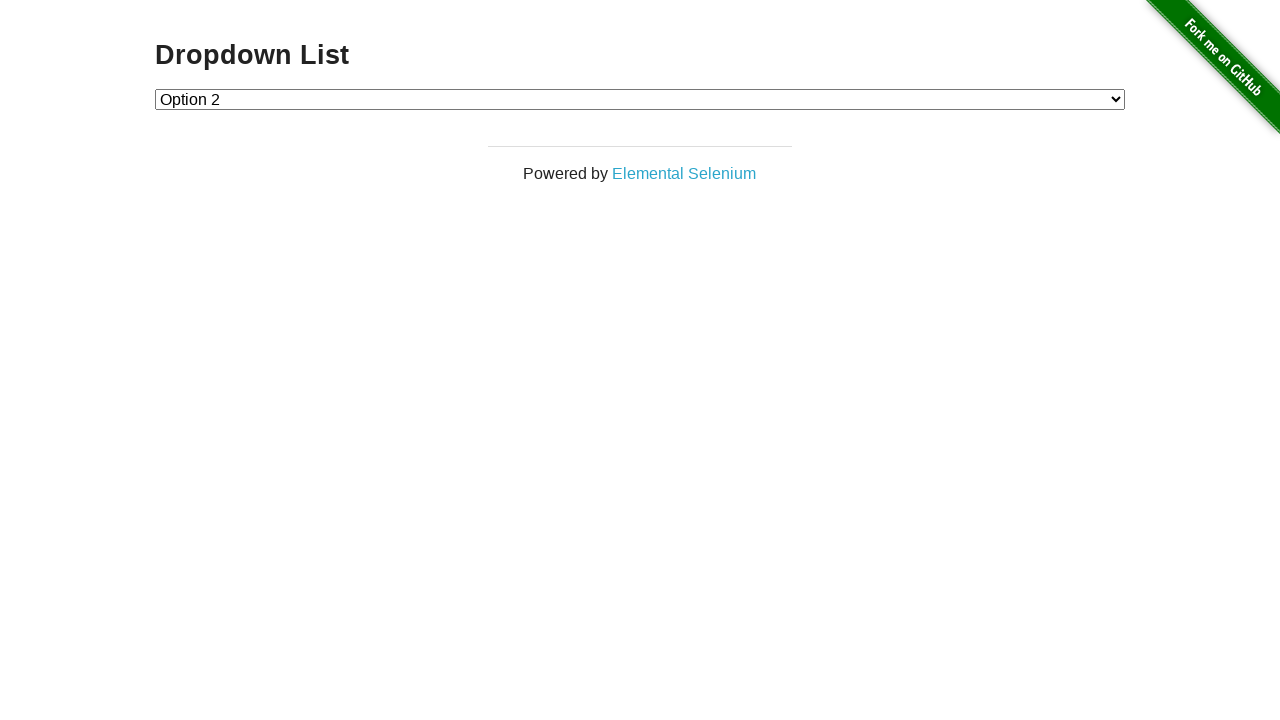

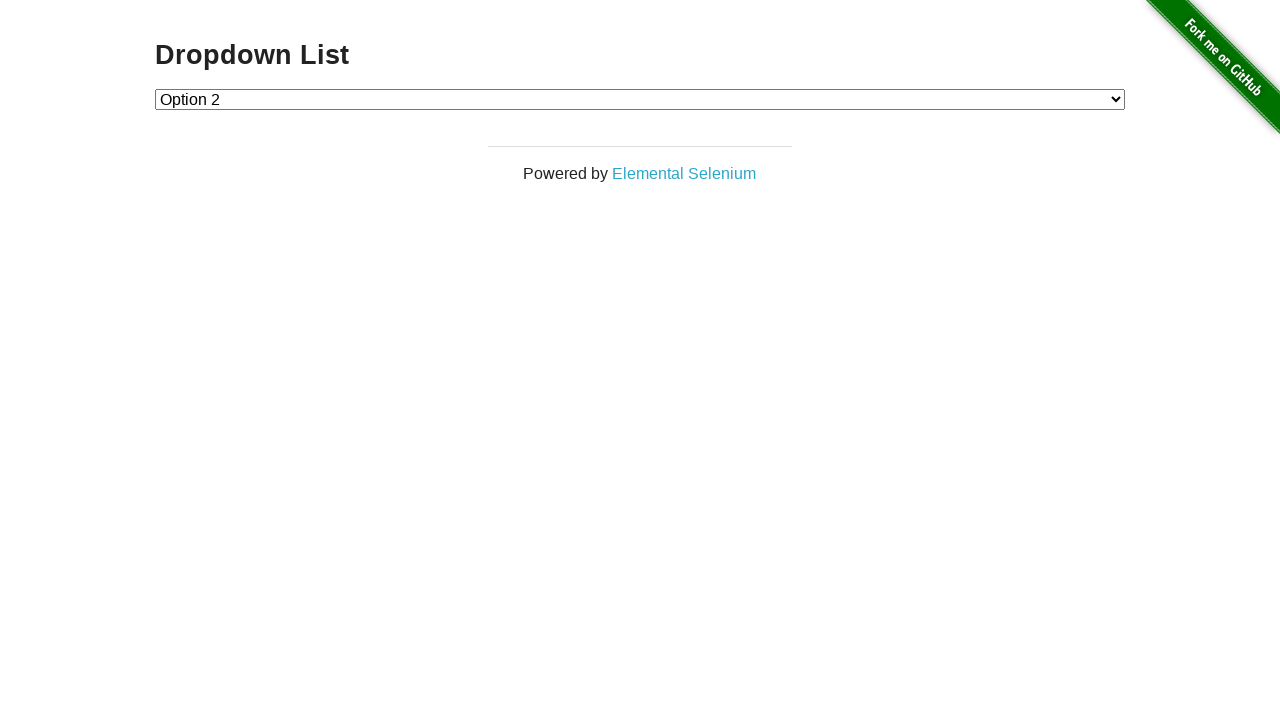